Tests TodoMVC app with Backbone.js by adding three todo items, checking one off, and verifying 2 items remain

Starting URL: https://todomvc.com/

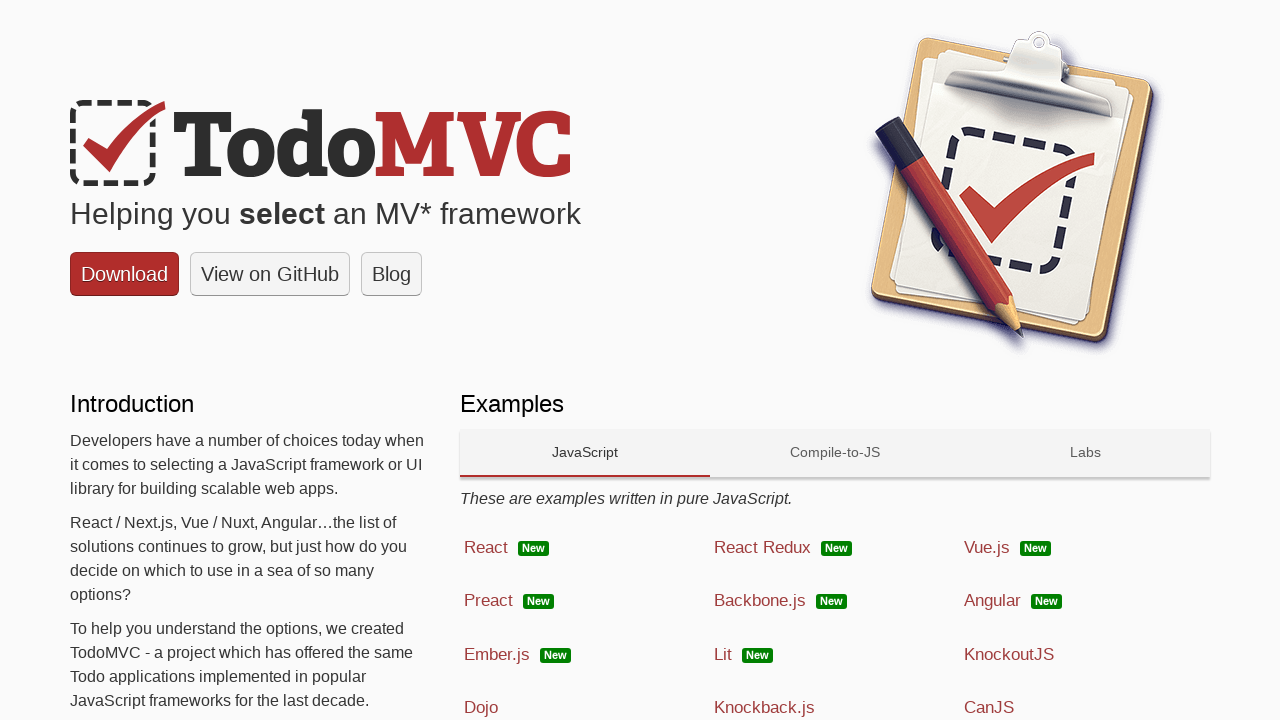

Clicked on Backbone.js technology link at (835, 601) on a:has-text('Backbone.js')
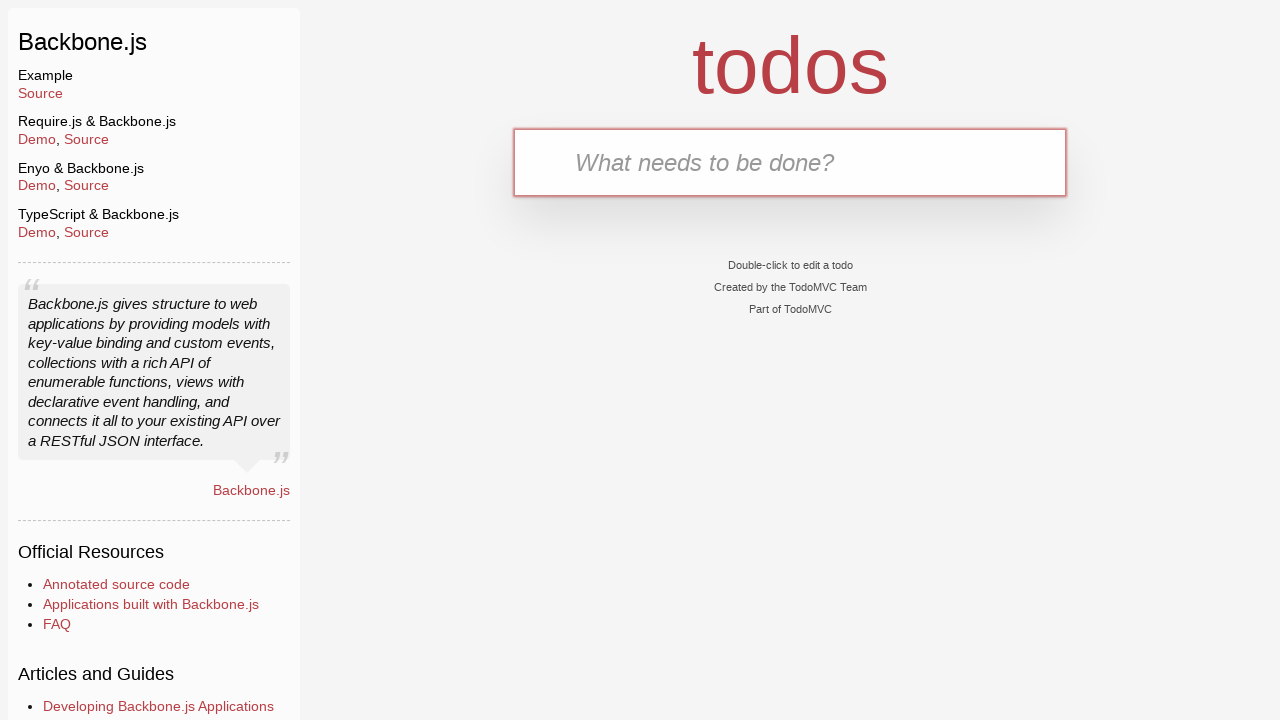

Filled input field with first todo item 'Clean the car' on input[placeholder='What needs to be done?']
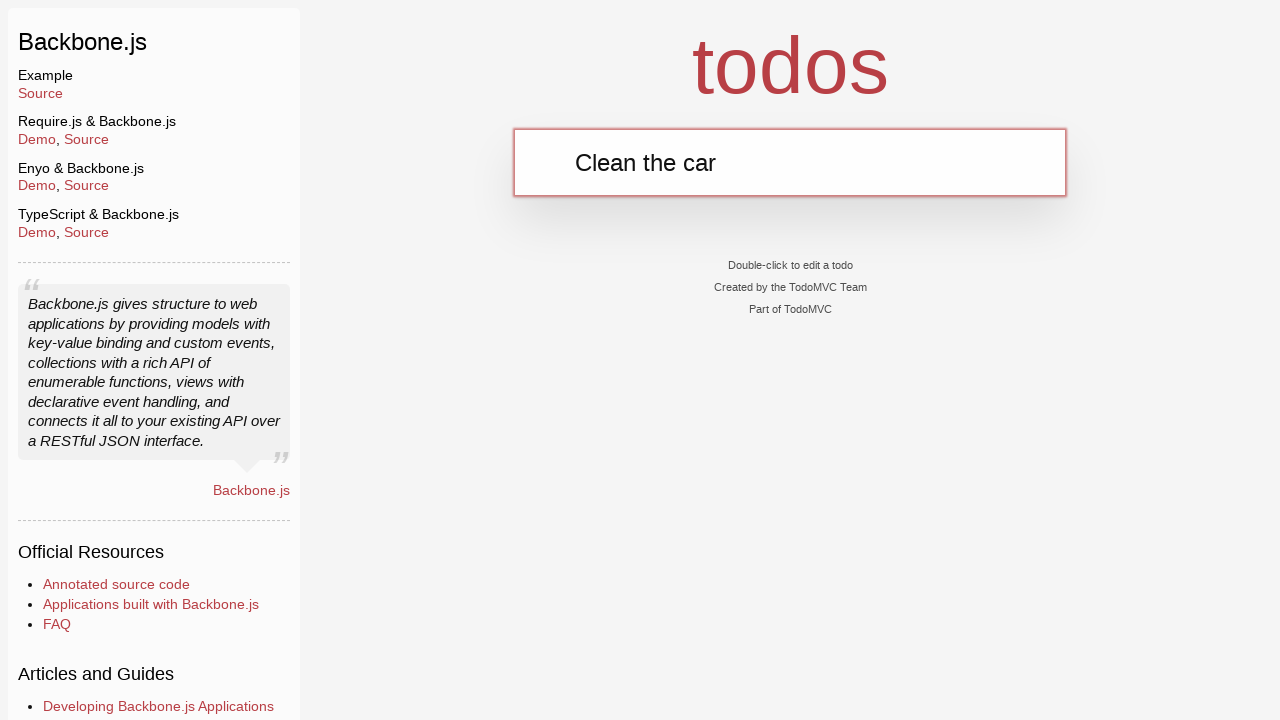

Pressed Enter to add 'Clean the car' todo item on input[placeholder='What needs to be done?']
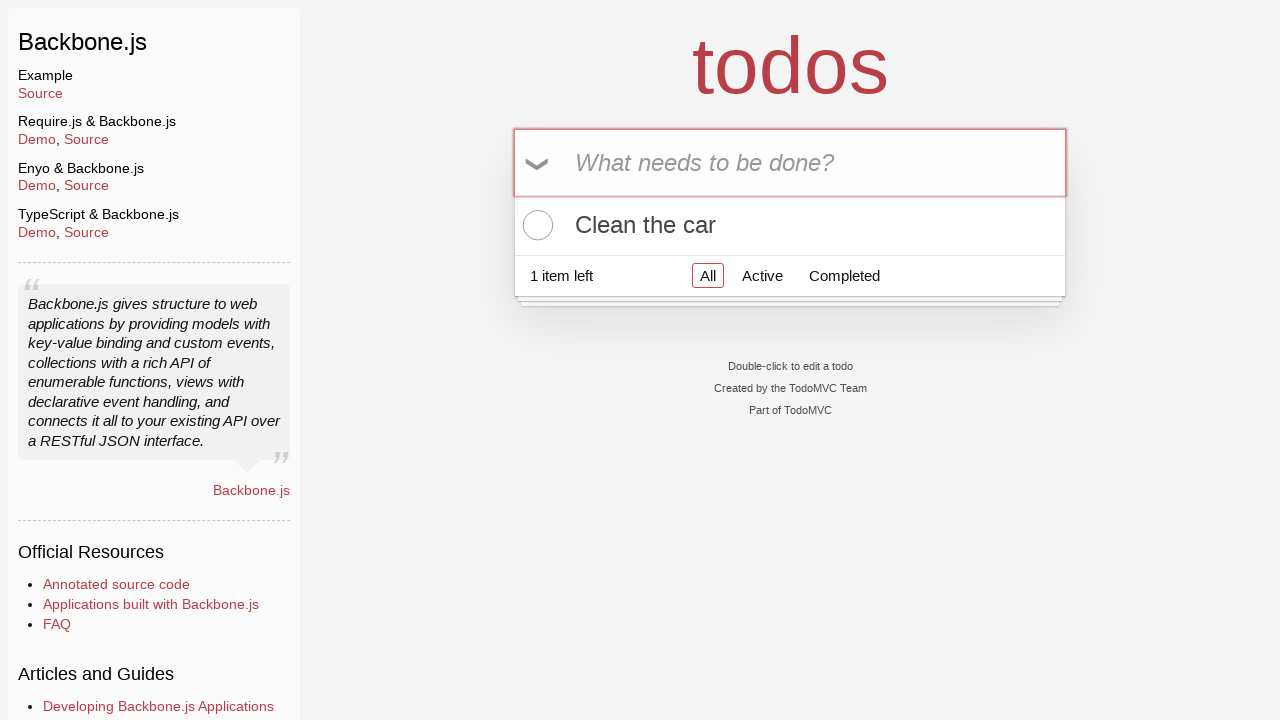

Filled input field with second todo item 'Buy eggs' on input[placeholder='What needs to be done?']
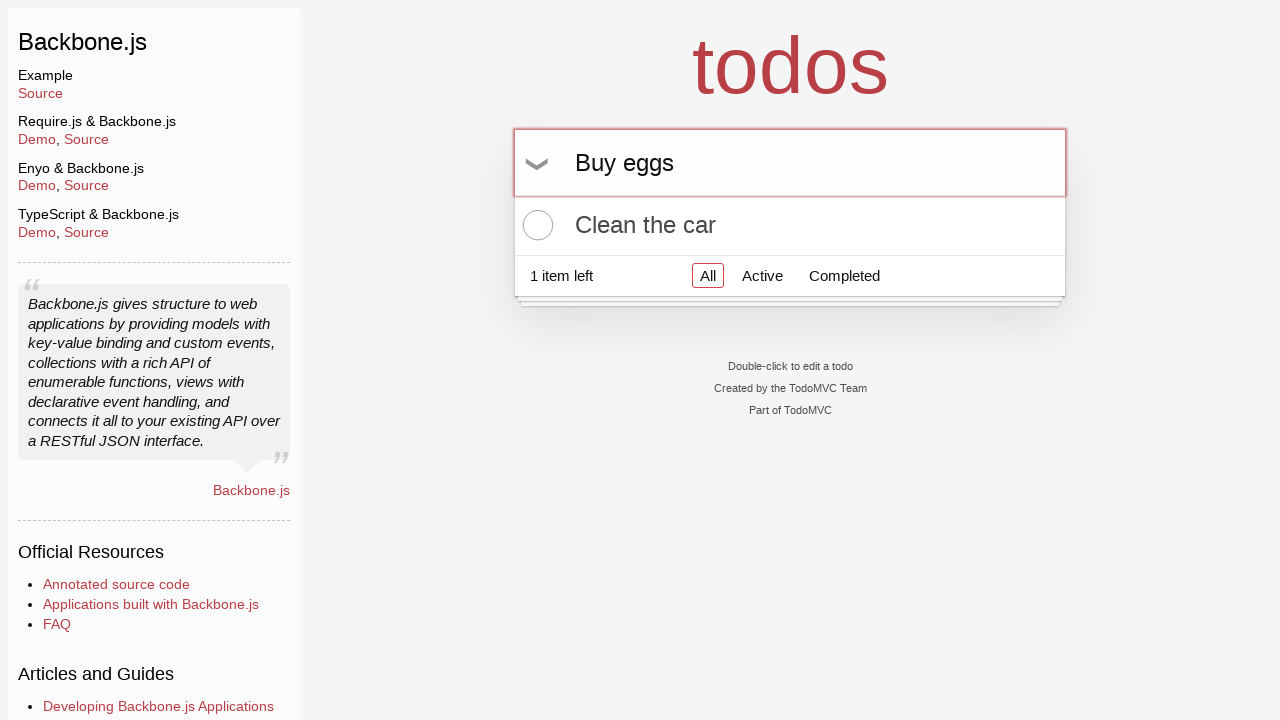

Pressed Enter to add 'Buy eggs' todo item on input[placeholder='What needs to be done?']
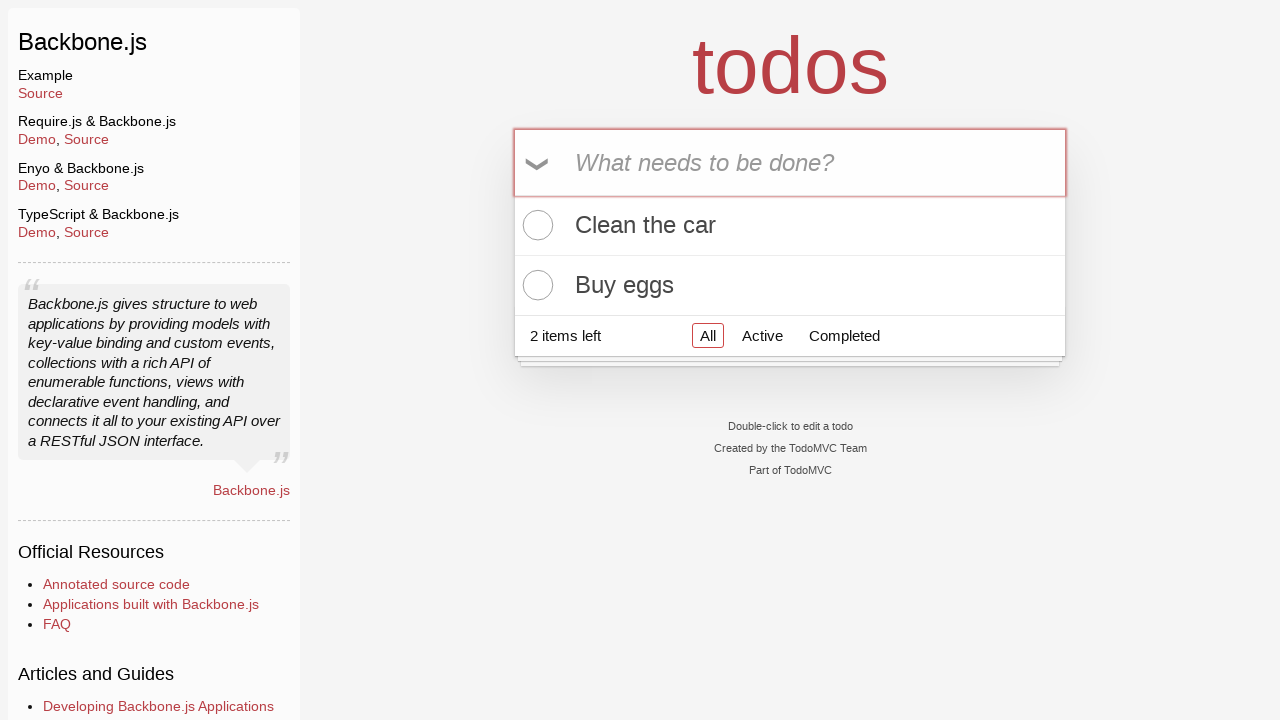

Filled input field with third todo item 'Buy ketchup' on input[placeholder='What needs to be done?']
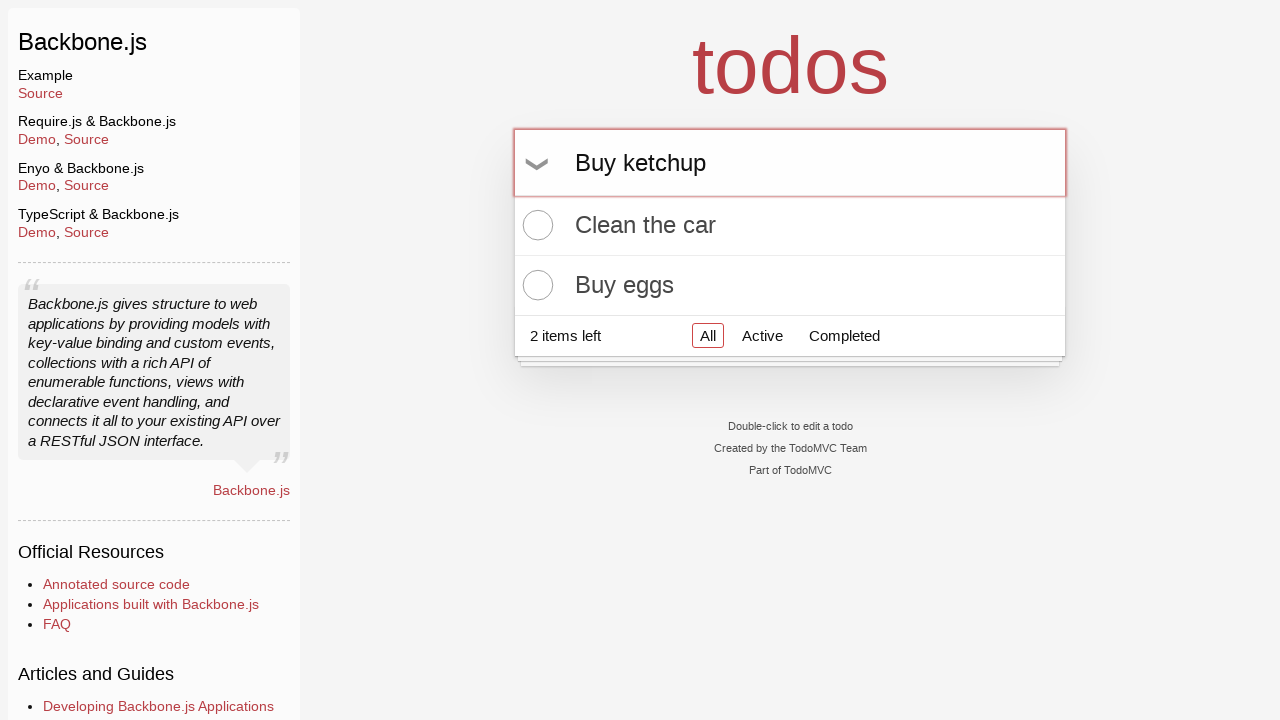

Pressed Enter to add 'Buy ketchup' todo item on input[placeholder='What needs to be done?']
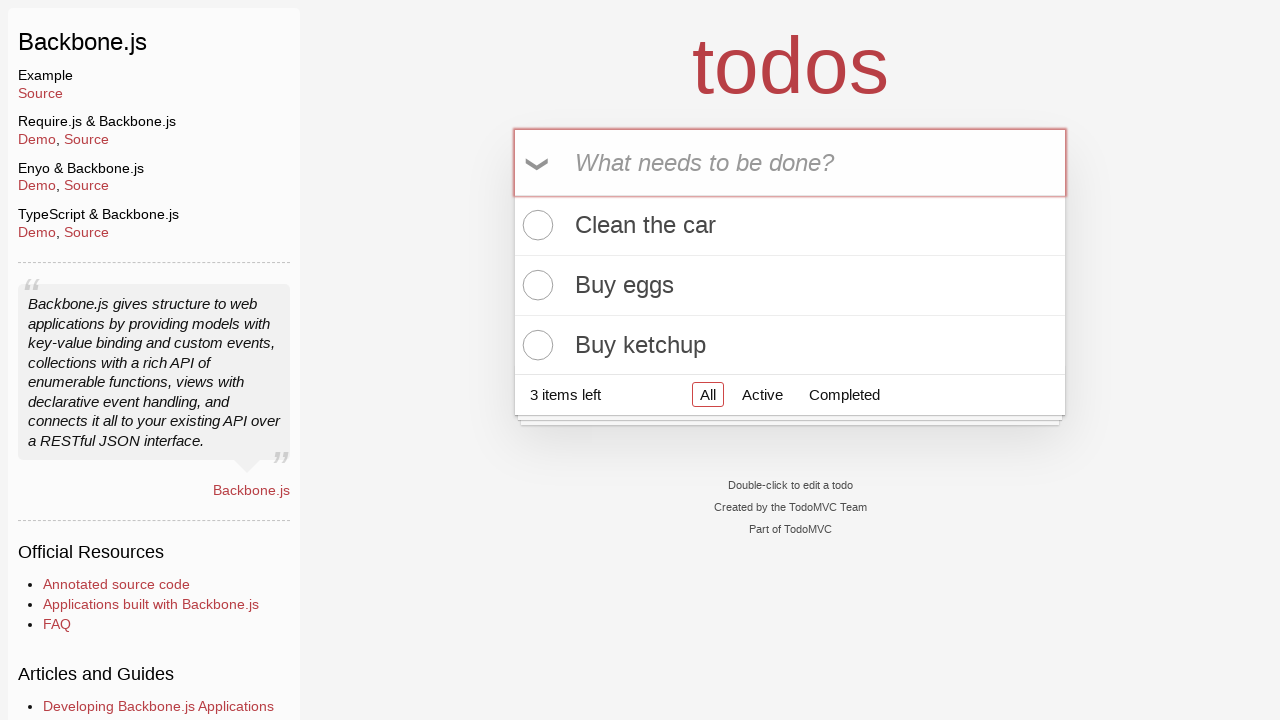

Checked off 'Clean the car' todo item at (535, 225) on input.toggle[type='checkbox']:near(label:has-text('Clean the car'))
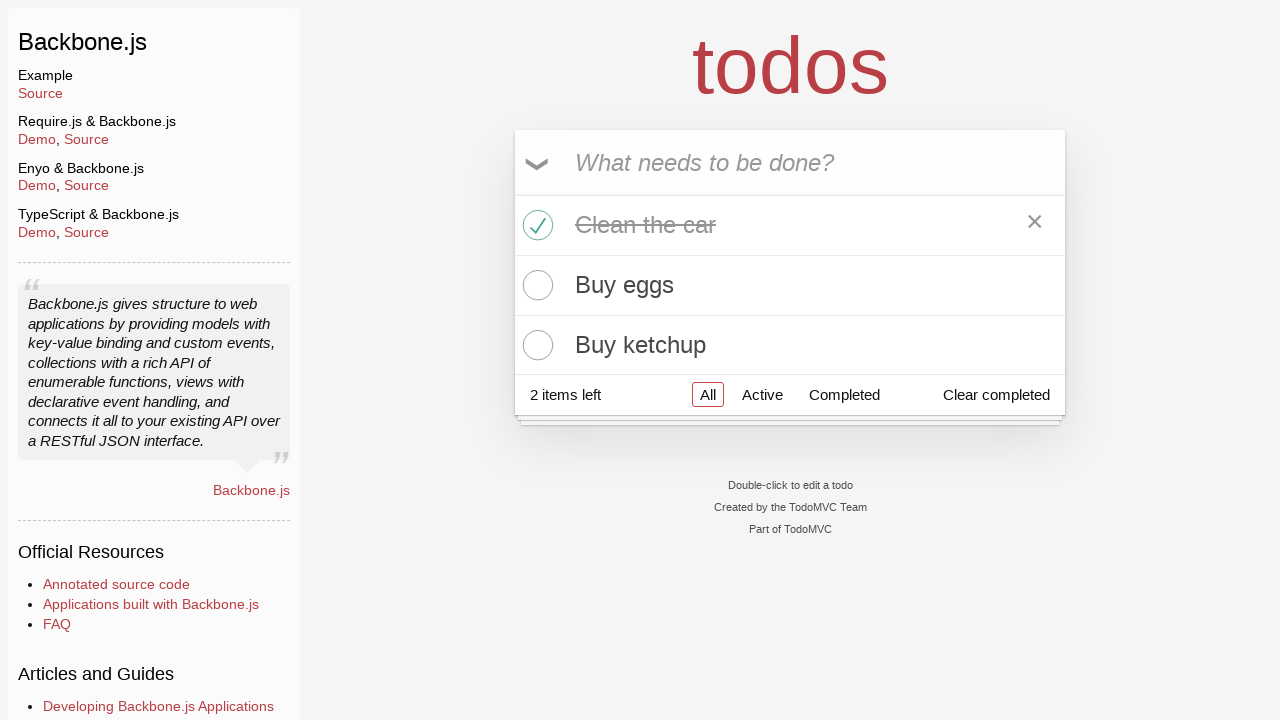

Verified that 2 items remain in the todo list
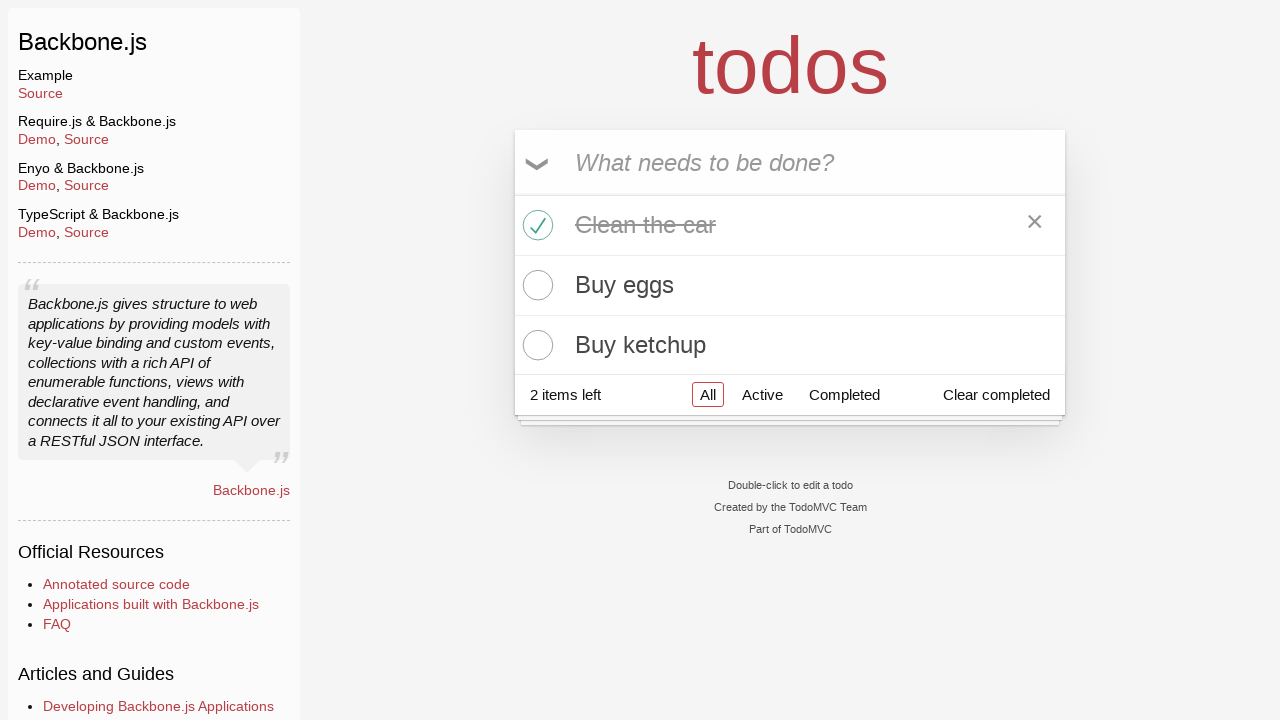

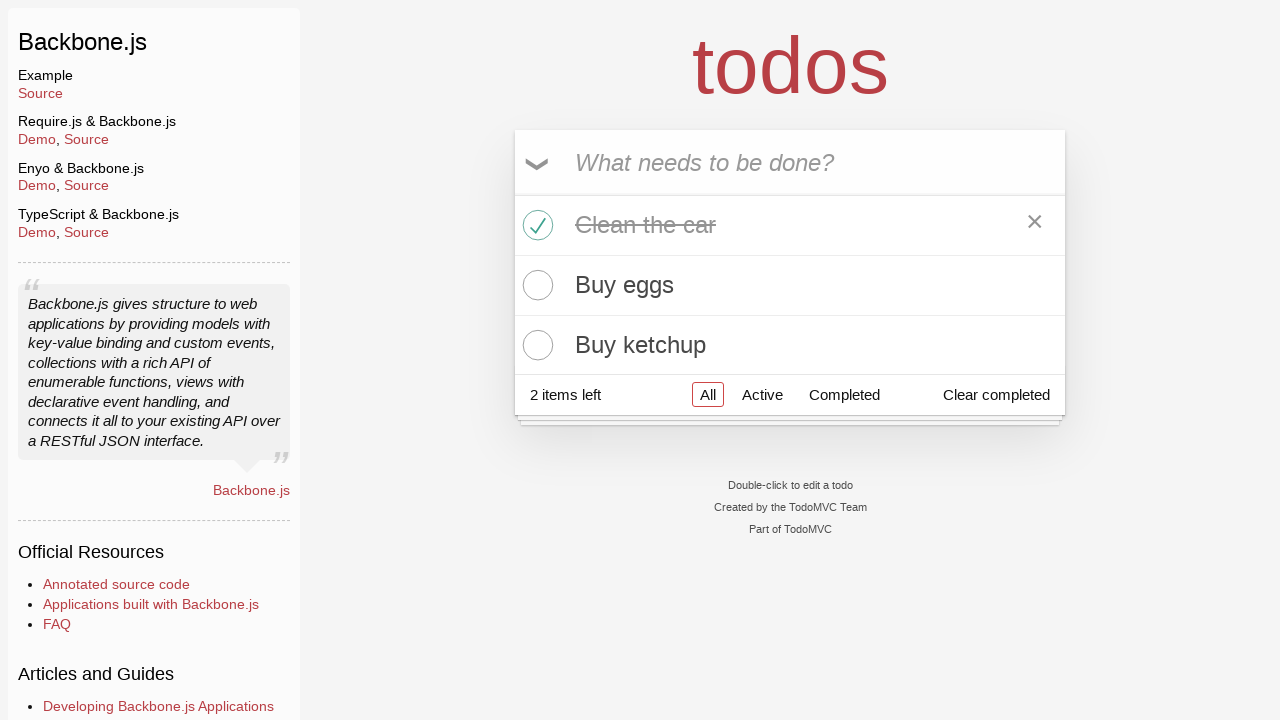